Tests multi-tab browser navigation by opening Selenium and Playwright websites in separate tabs, clicking elements on each, and switching between tabs.

Starting URL: https://www.selenium.dev/

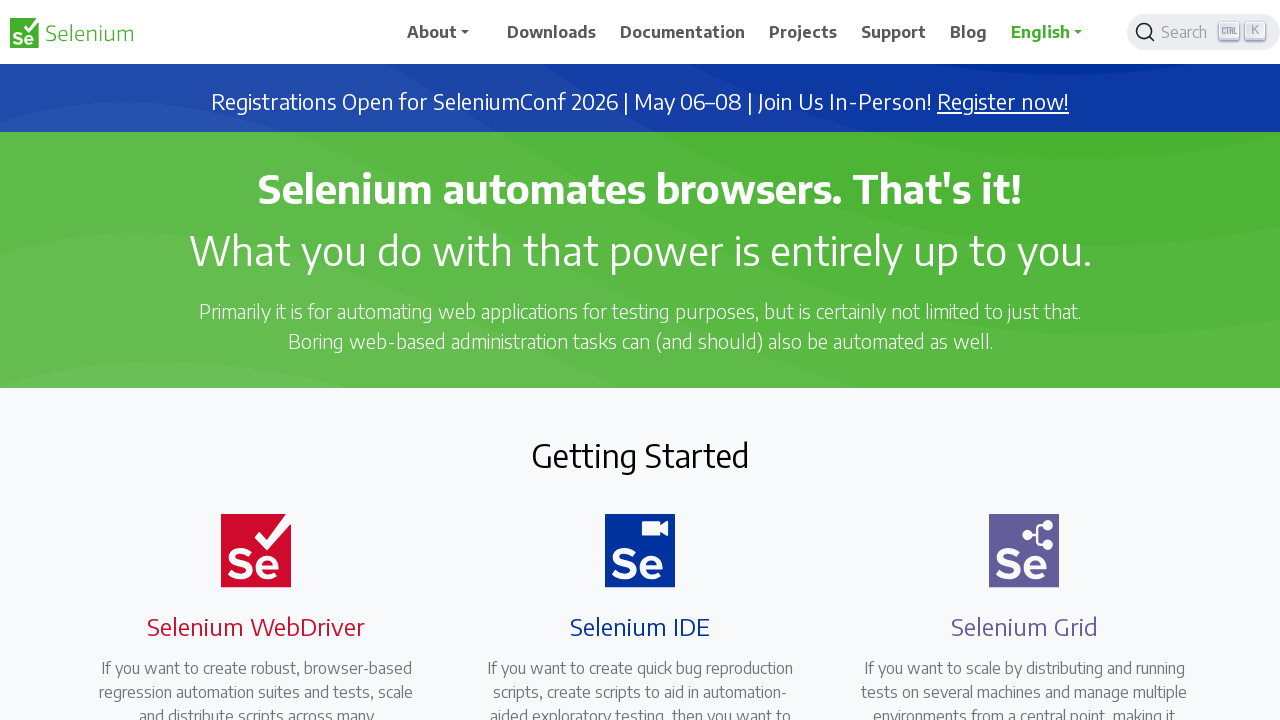

Opened a new browser tab
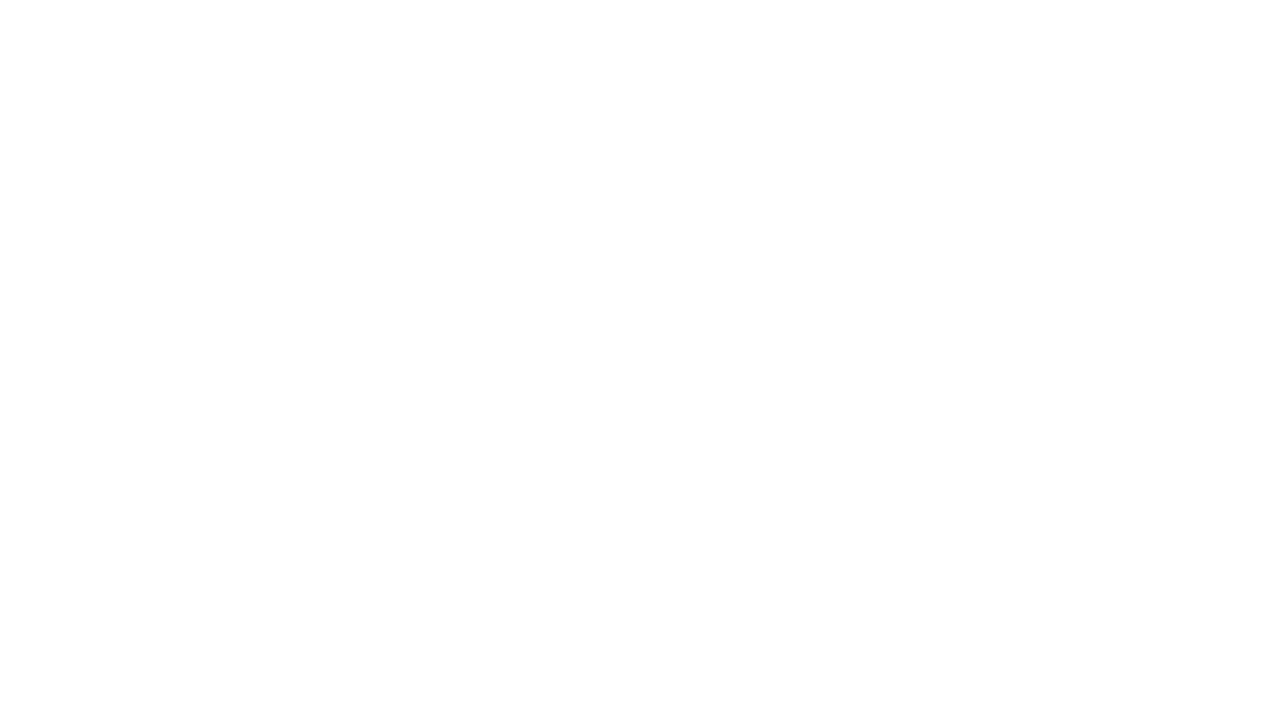

Navigated to Playwright website
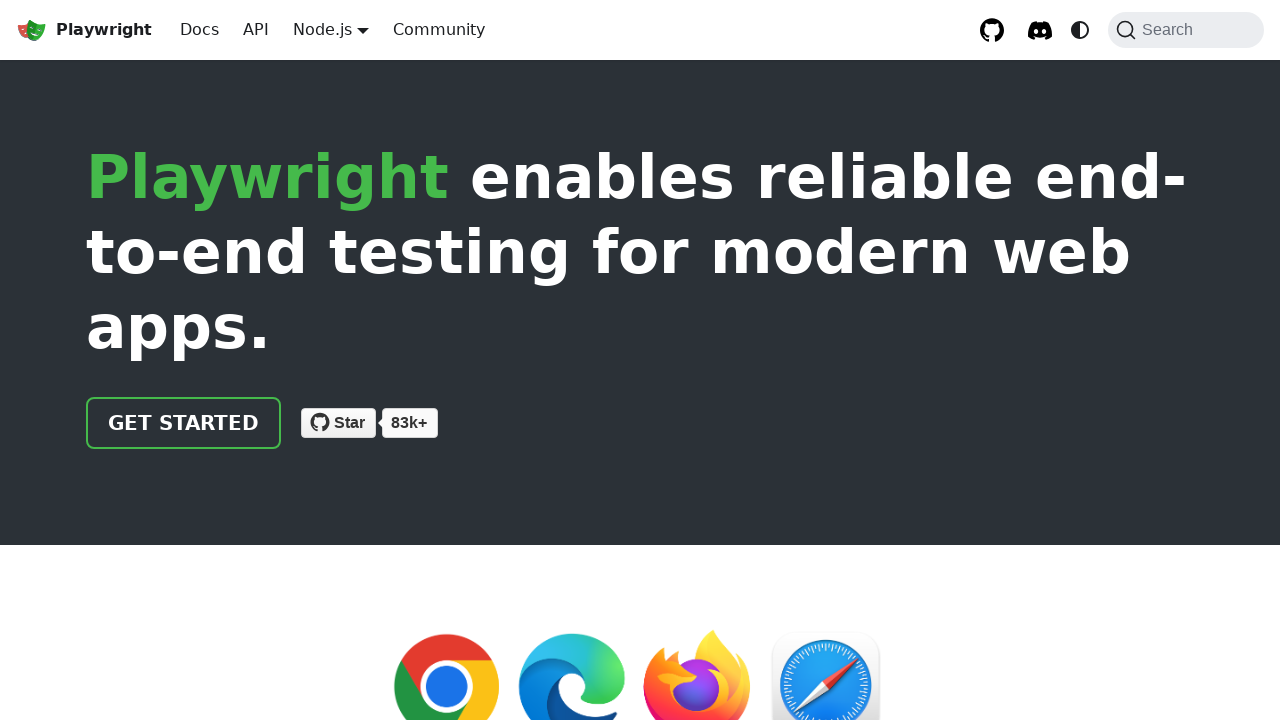

Clicked 'Get Started' button on Playwright site at (184, 423) on .getStarted_Sjon
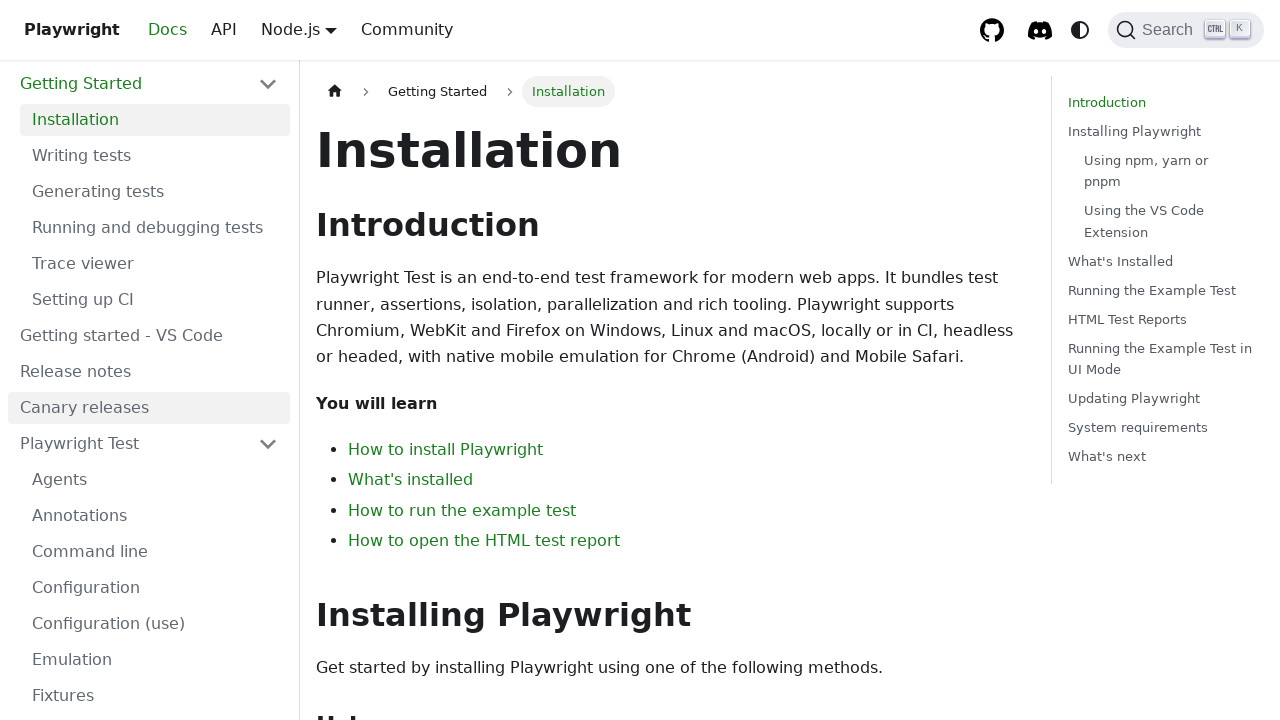

Switched back to Selenium tab
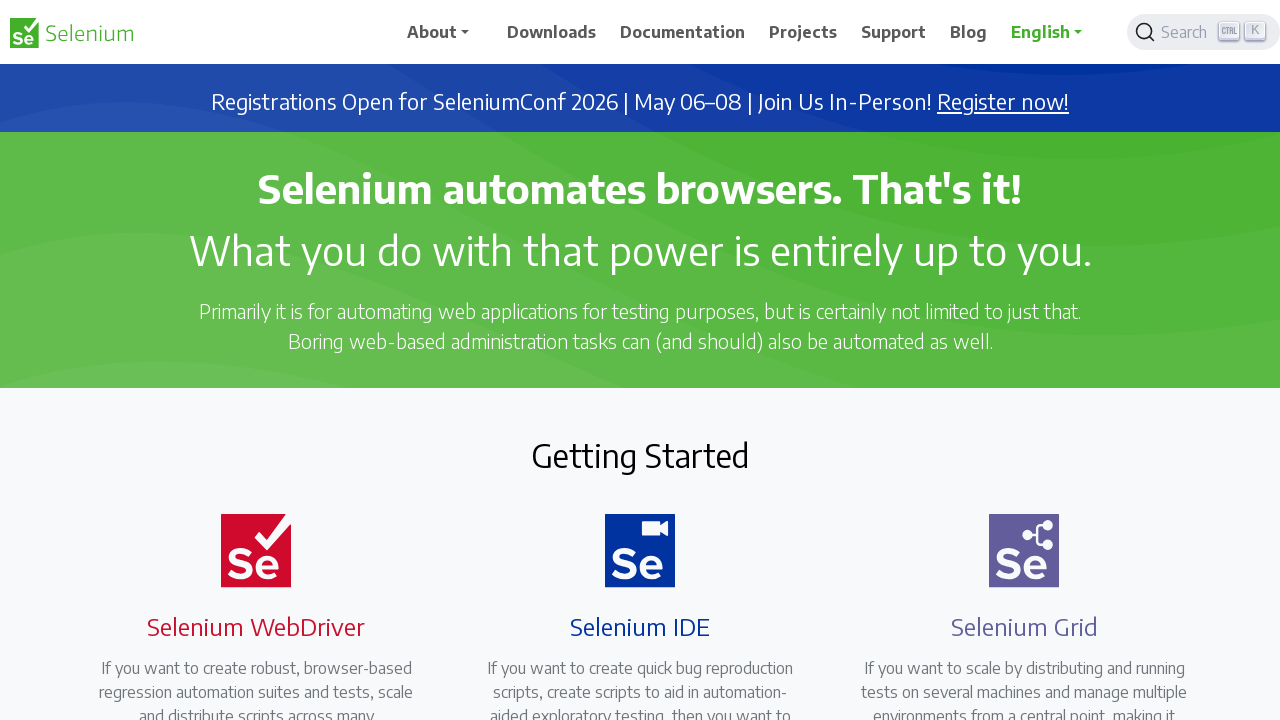

Clicked navigation element on Selenium site at (552, 32) on xpath=//*[@id="main_navbar"]/ul/li[2]/a/span
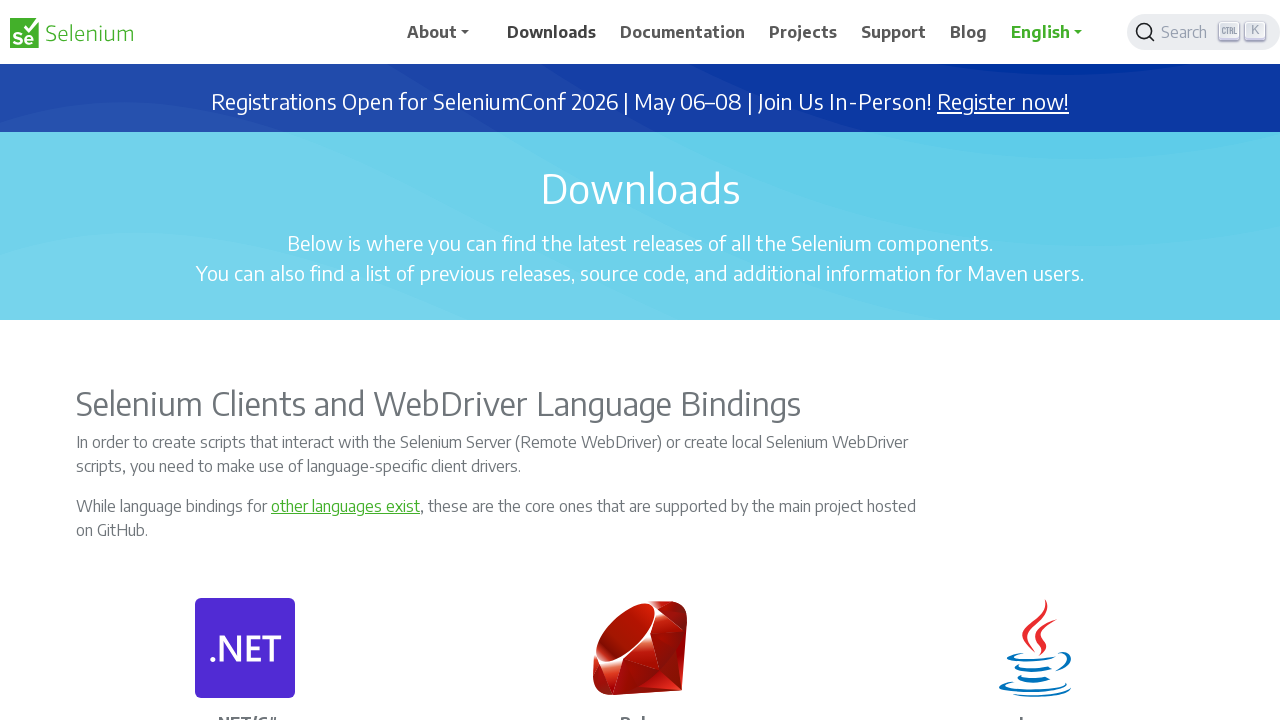

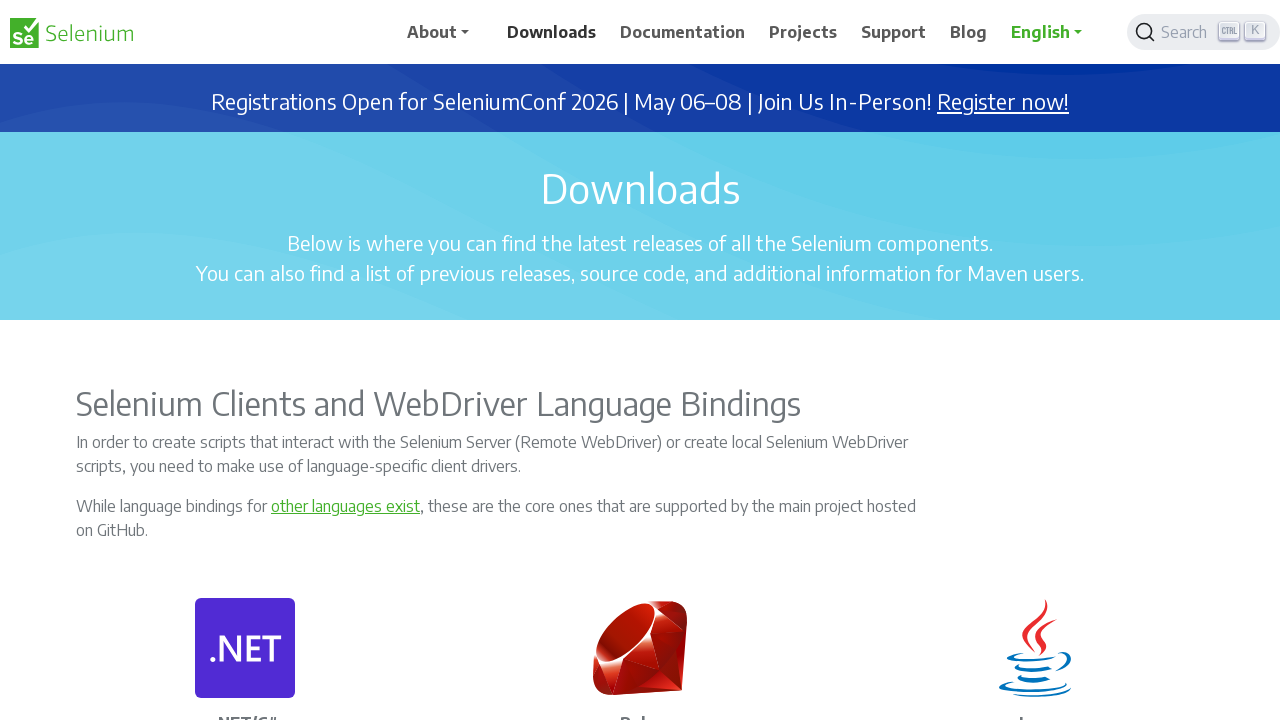